Tests basic browser navigation by refreshing the grocery app home page and verifying the page title and URL are accessible.

Starting URL: https://groceryapp.uniqassosiates.com/home

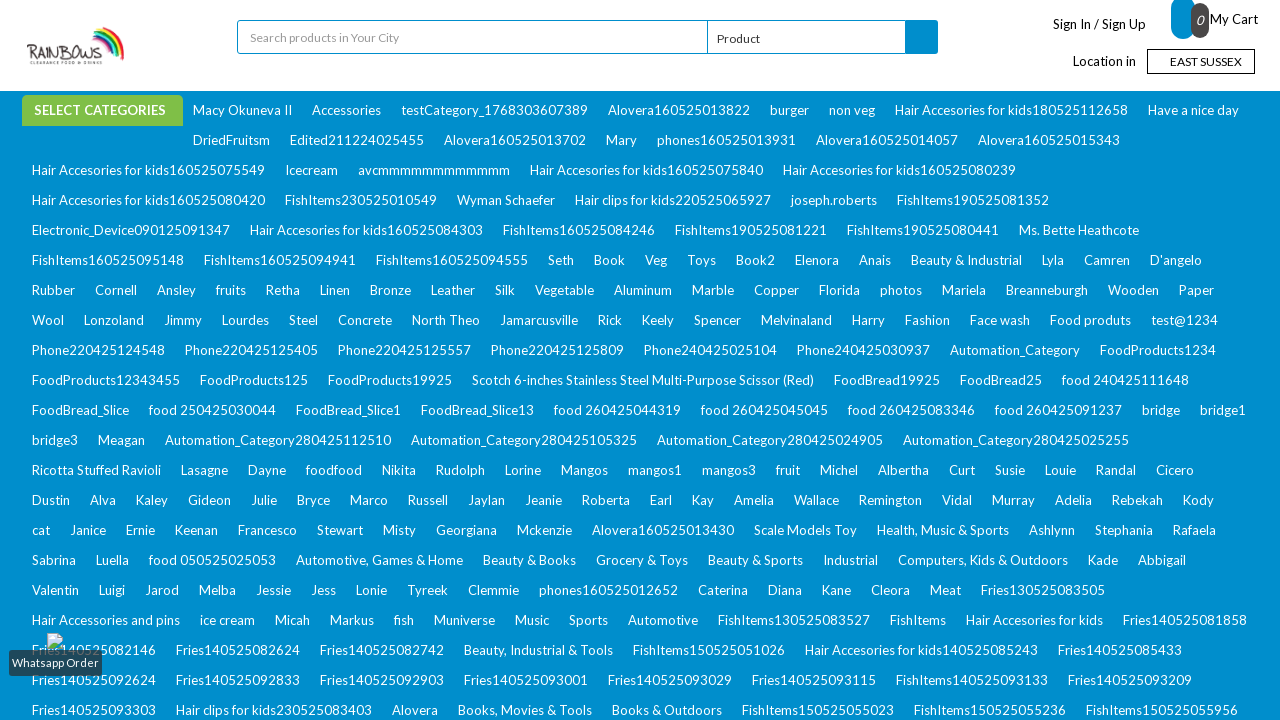

Reloaded grocery app home page
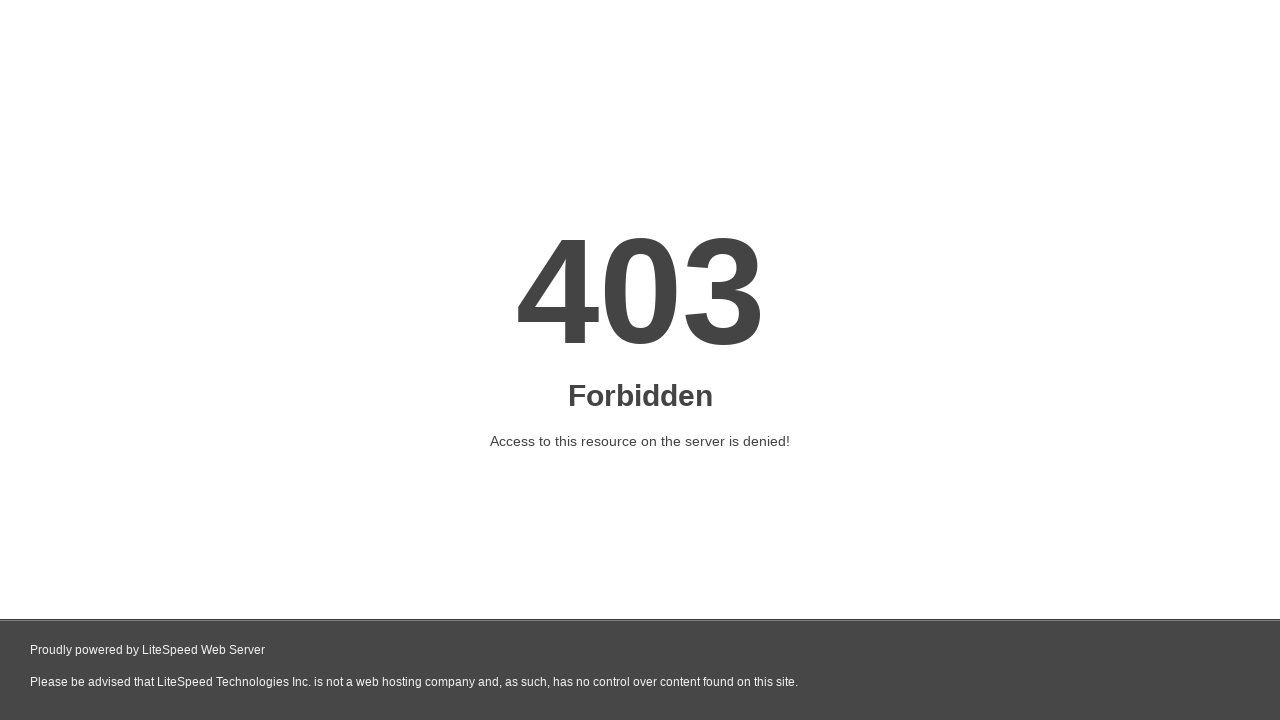

Retrieved page title: 403 Forbidden
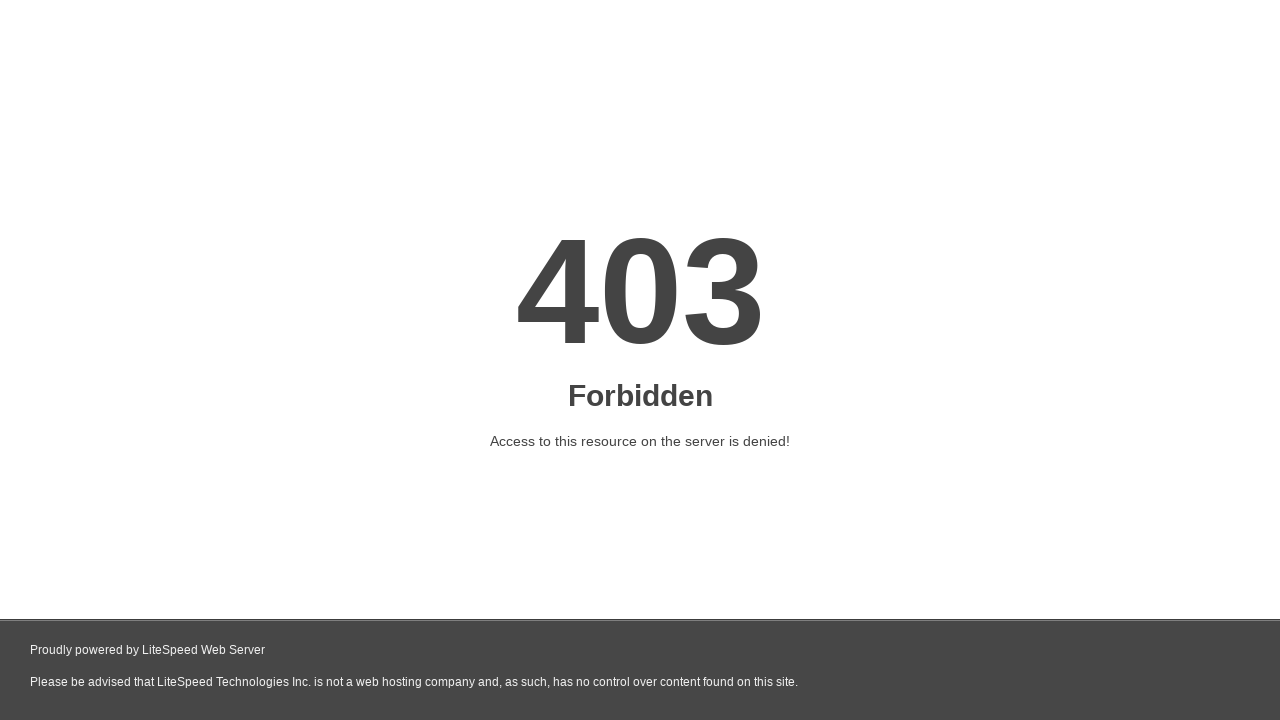

Retrieved current URL: https://groceryapp.uniqassosiates.com/home
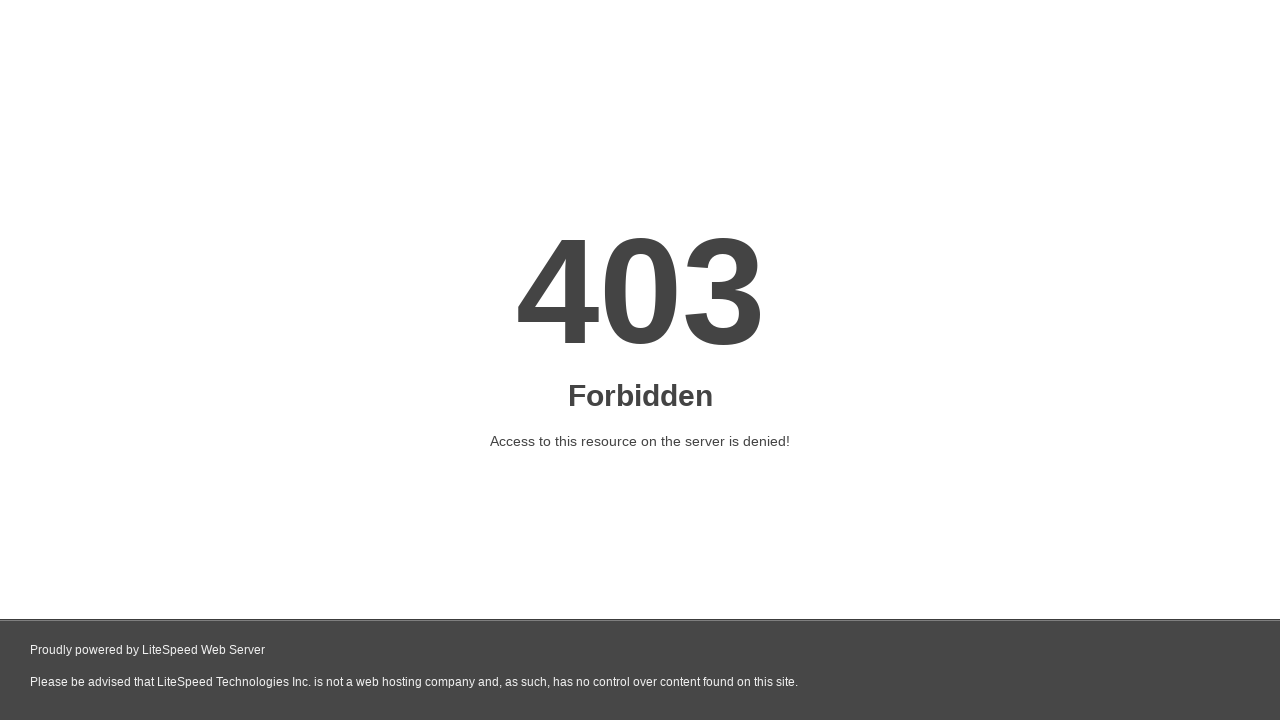

Page fully loaded (domcontentloaded state reached)
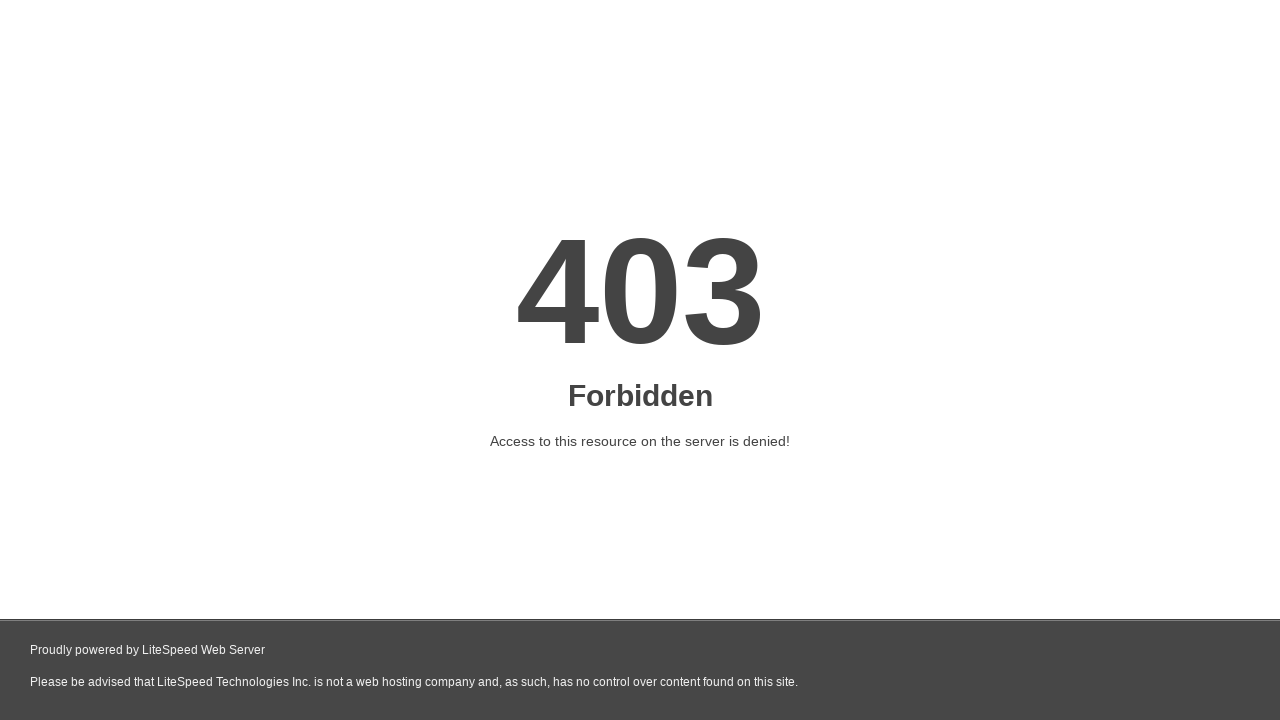

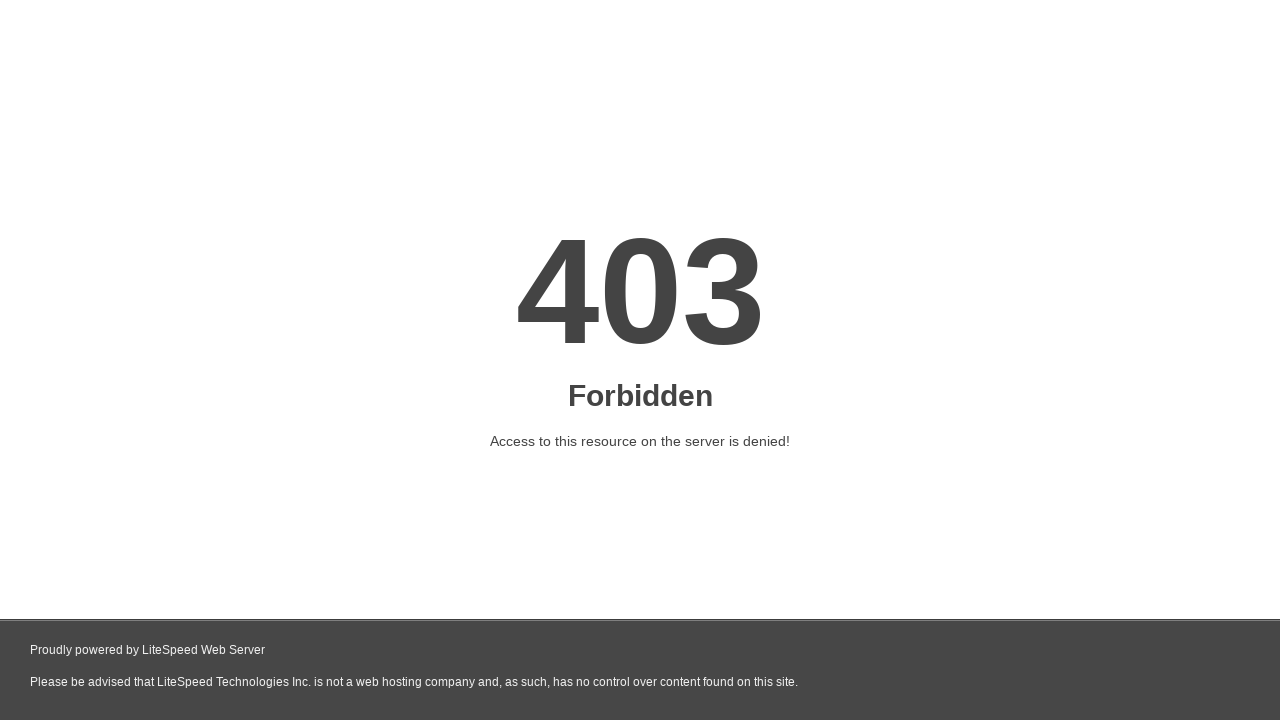